Tests window switching functionality by clicking on "Elemental Selenium" link, switching to the newly opened window, and verifying the page heading matches expected text.

Starting URL: https://the-internet.herokuapp.com/windows

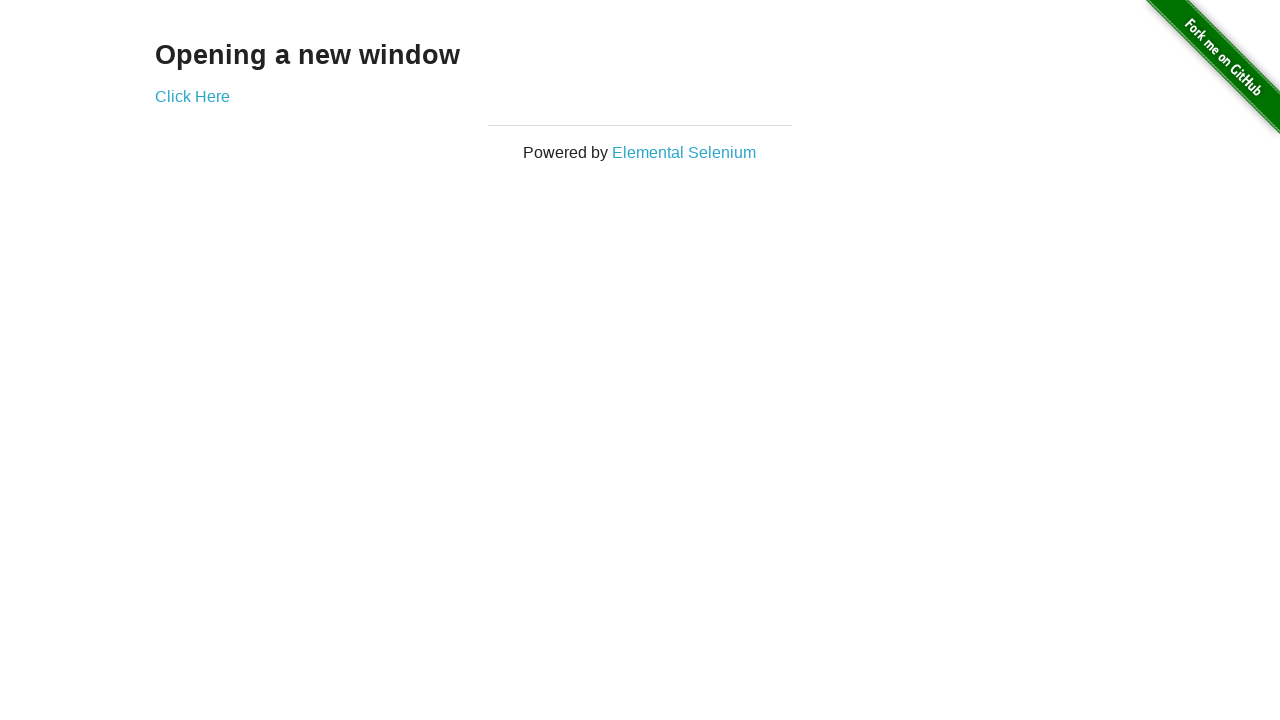

Clicked on 'Elemental Selenium' link at (684, 152) on xpath=//*[text()='Elemental Selenium']
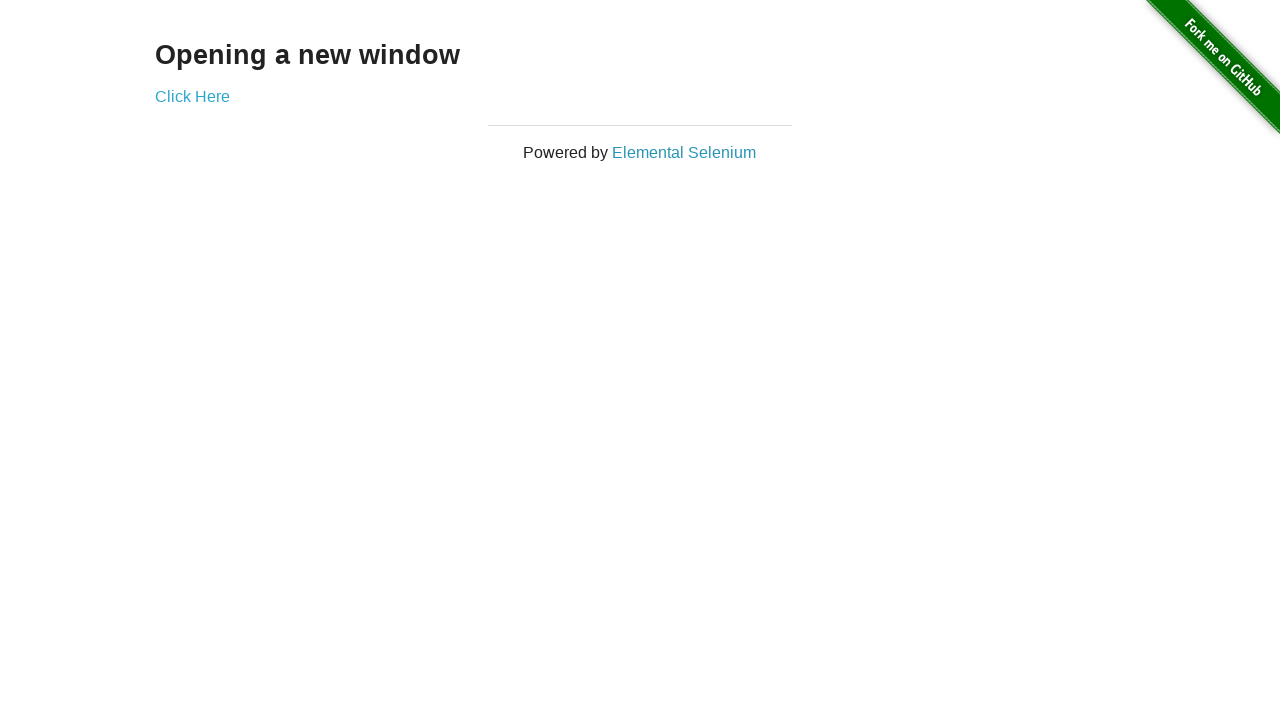

Clicked 'Elemental Selenium' link and waited for new page to open at (684, 152) on xpath=//*[text()='Elemental Selenium']
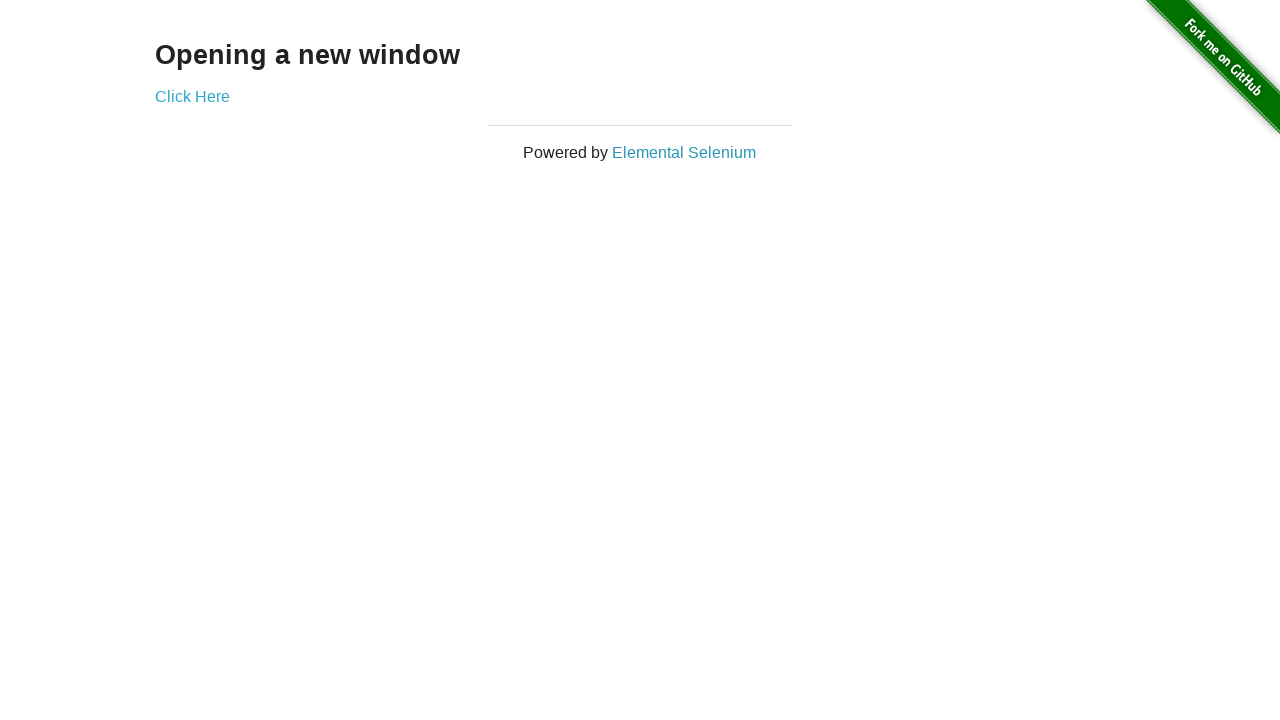

Switched to newly opened window/tab
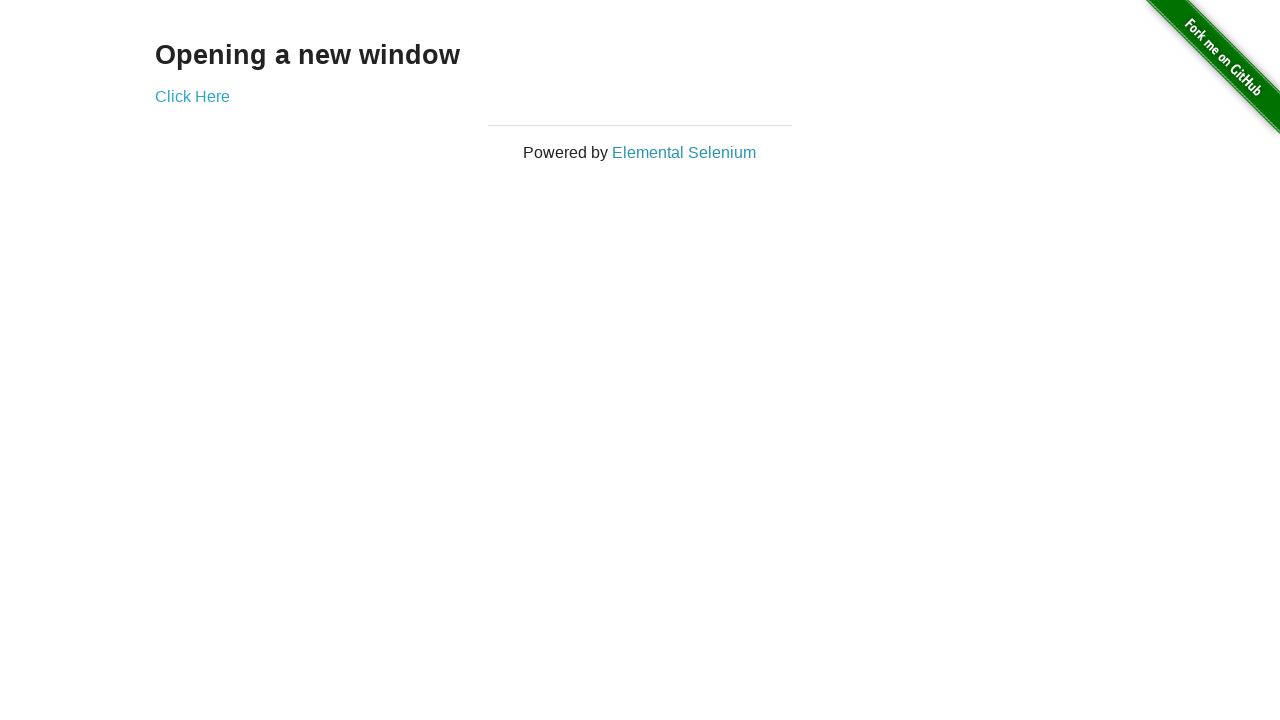

New page finished loading
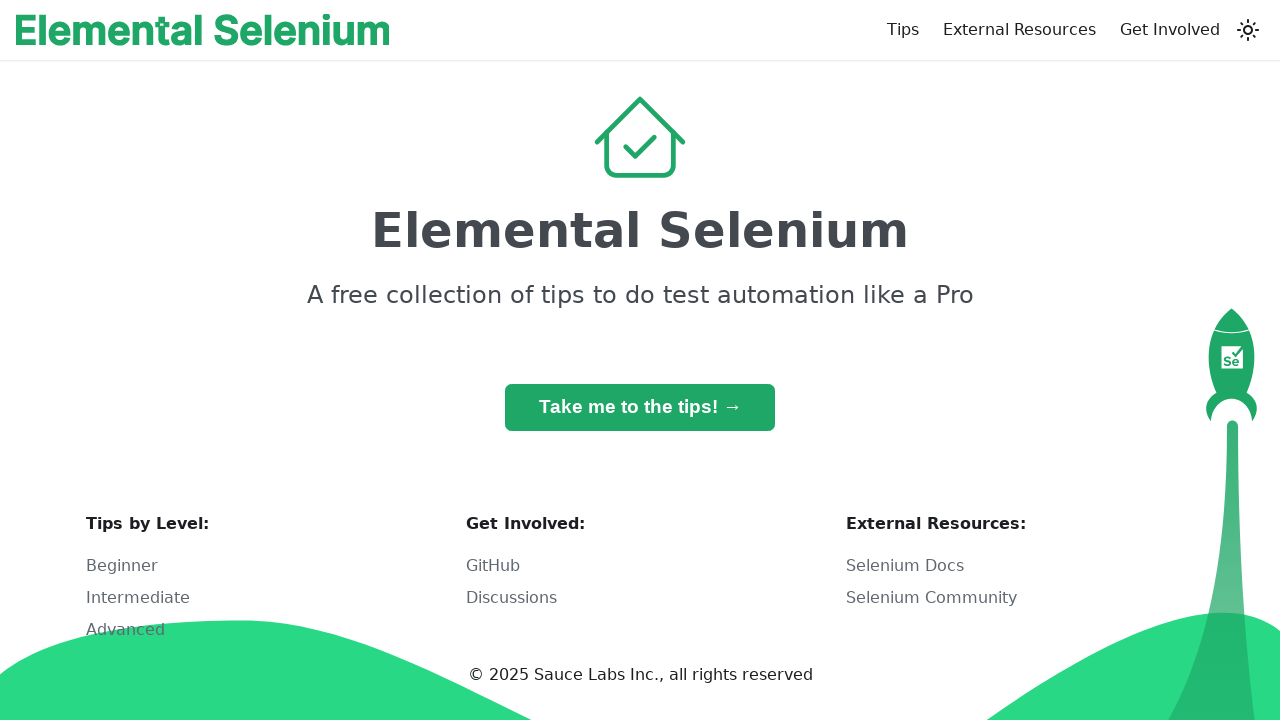

H1 heading element loaded on new page
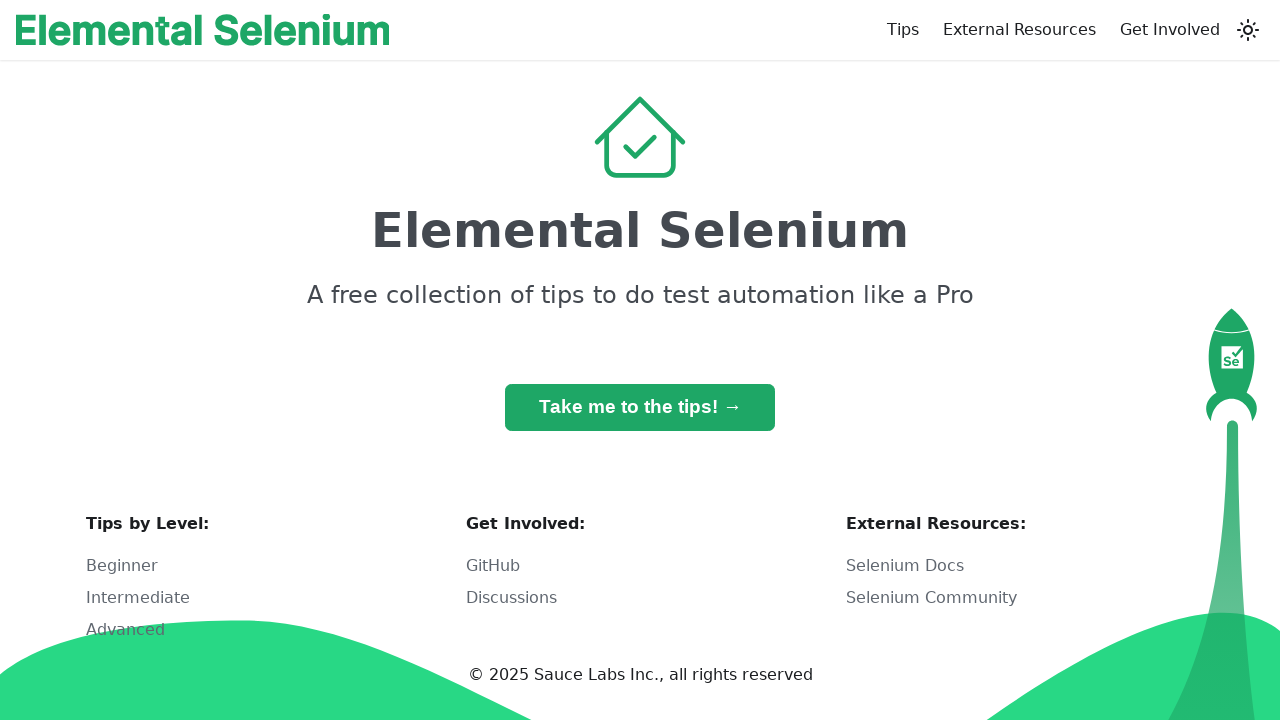

Verified h1 heading text matches 'Elemental Selenium'
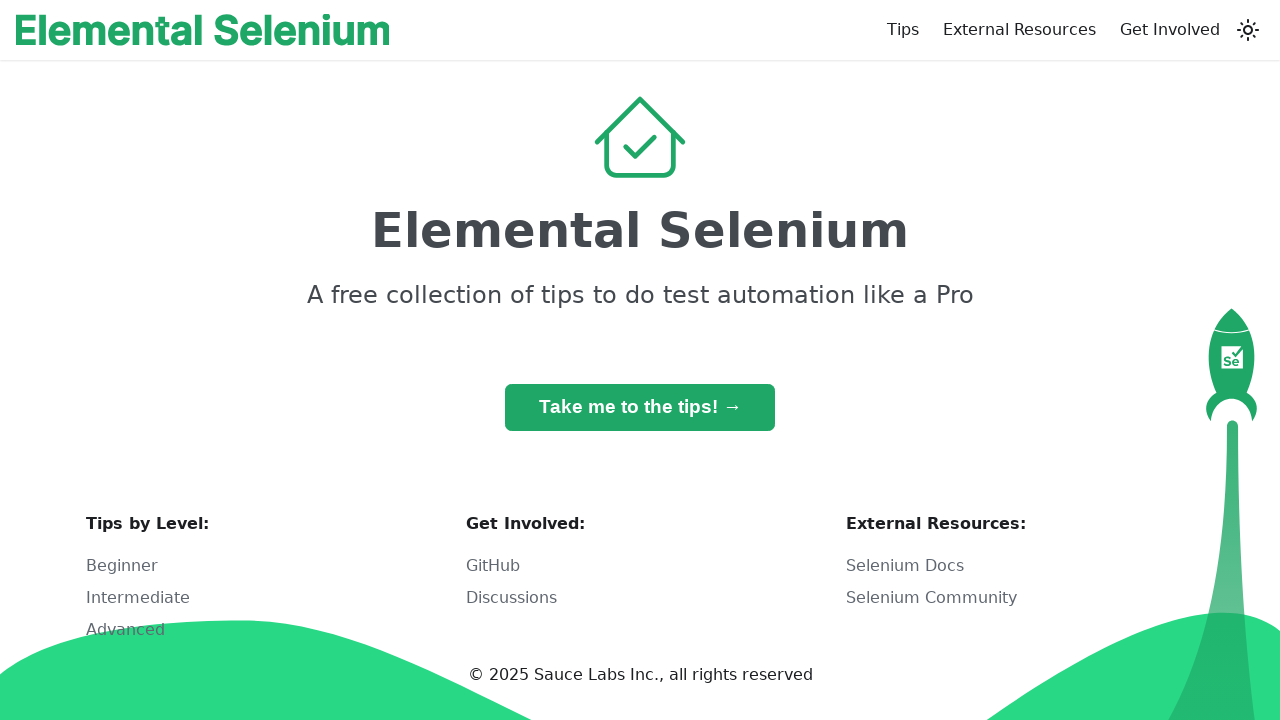

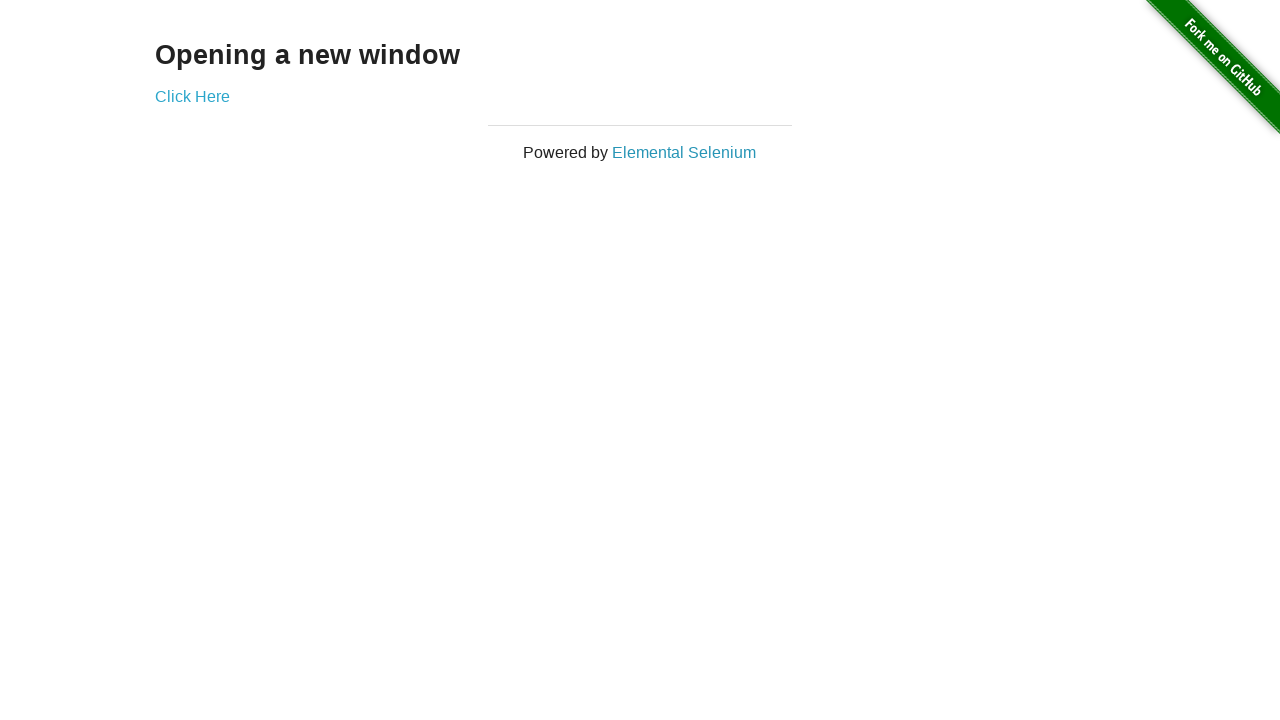